Tests 7-character validation form by entering an invalid input with special characters and verifying validation fails

Starting URL: https://testpages.eviltester.com/styled/apps/7charval/simple7charvalidation.html

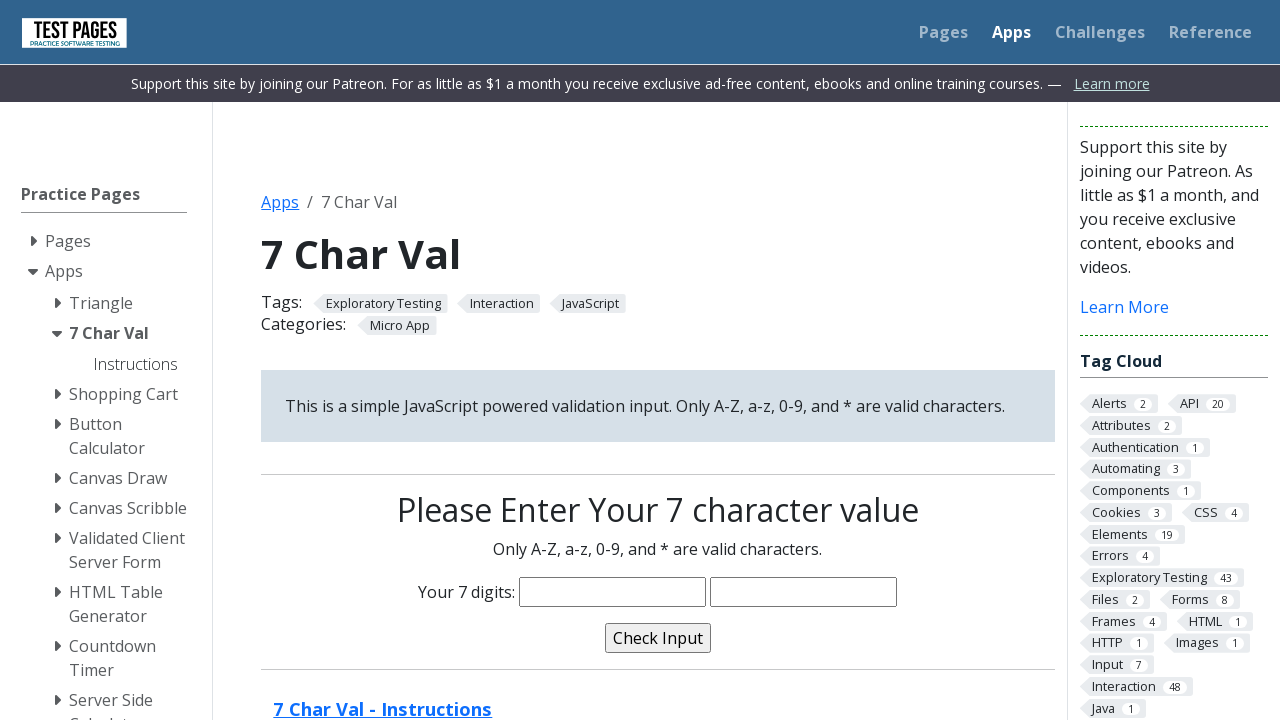

Filled validation form with invalid input 'Abc$123' containing special character on input[name='characters']
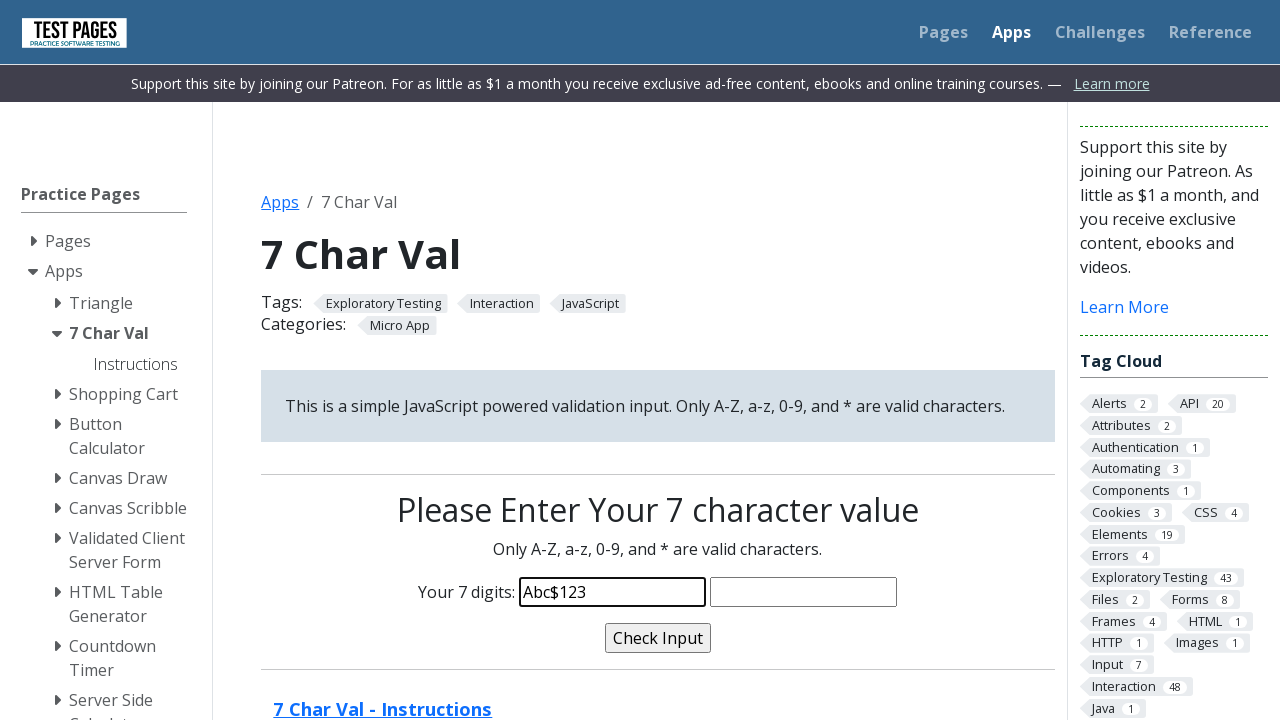

Clicked validate button to test input validation at (658, 638) on input[name='validate']
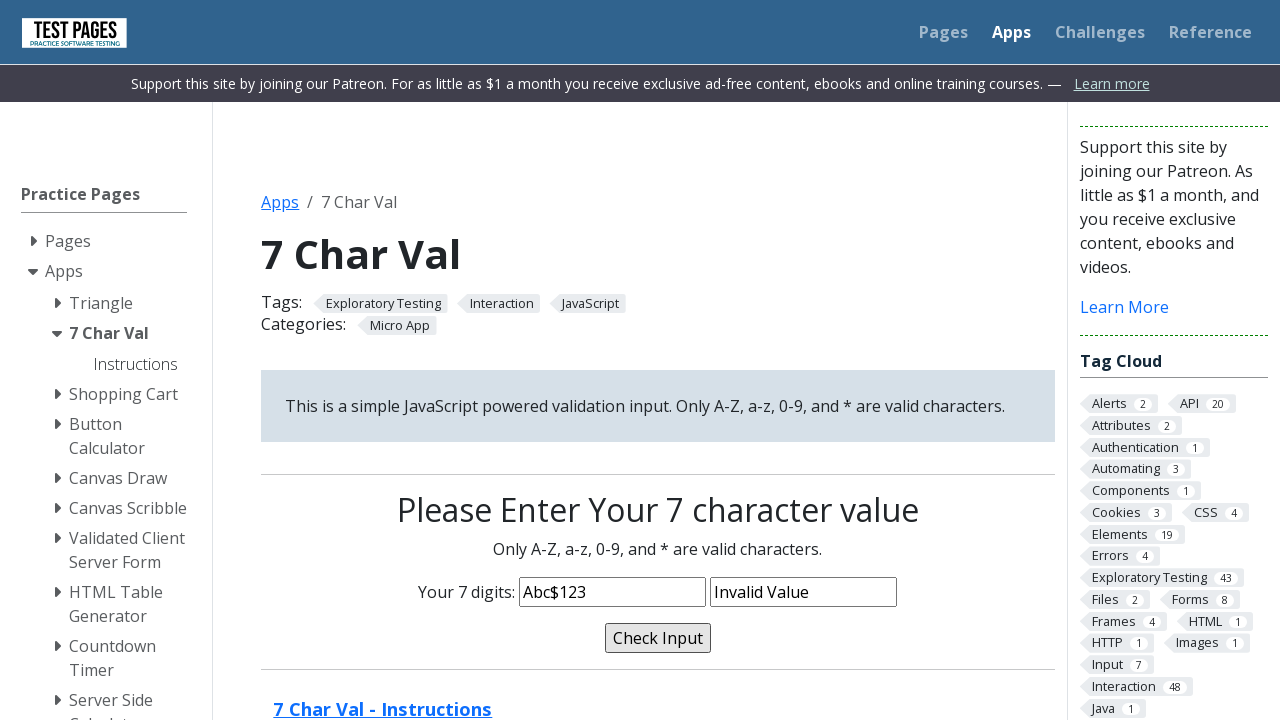

Validation message confirmed as 'Invalid Value' - validation failed as expected
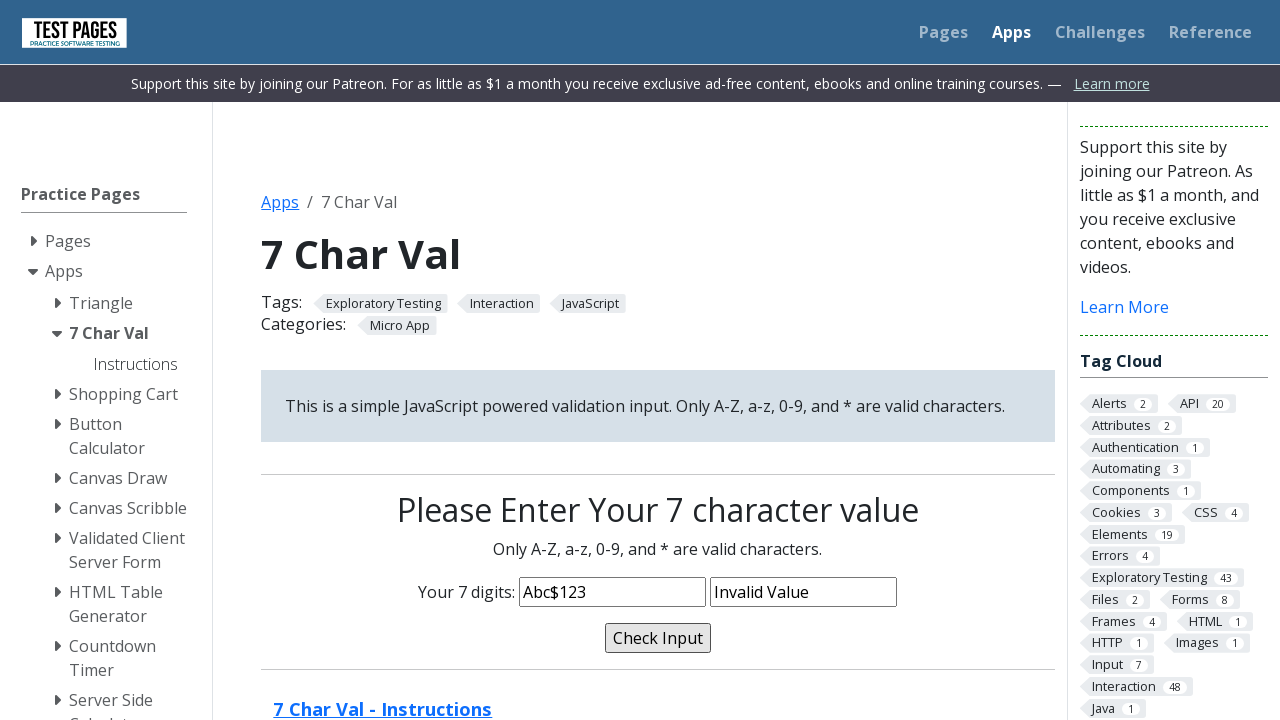

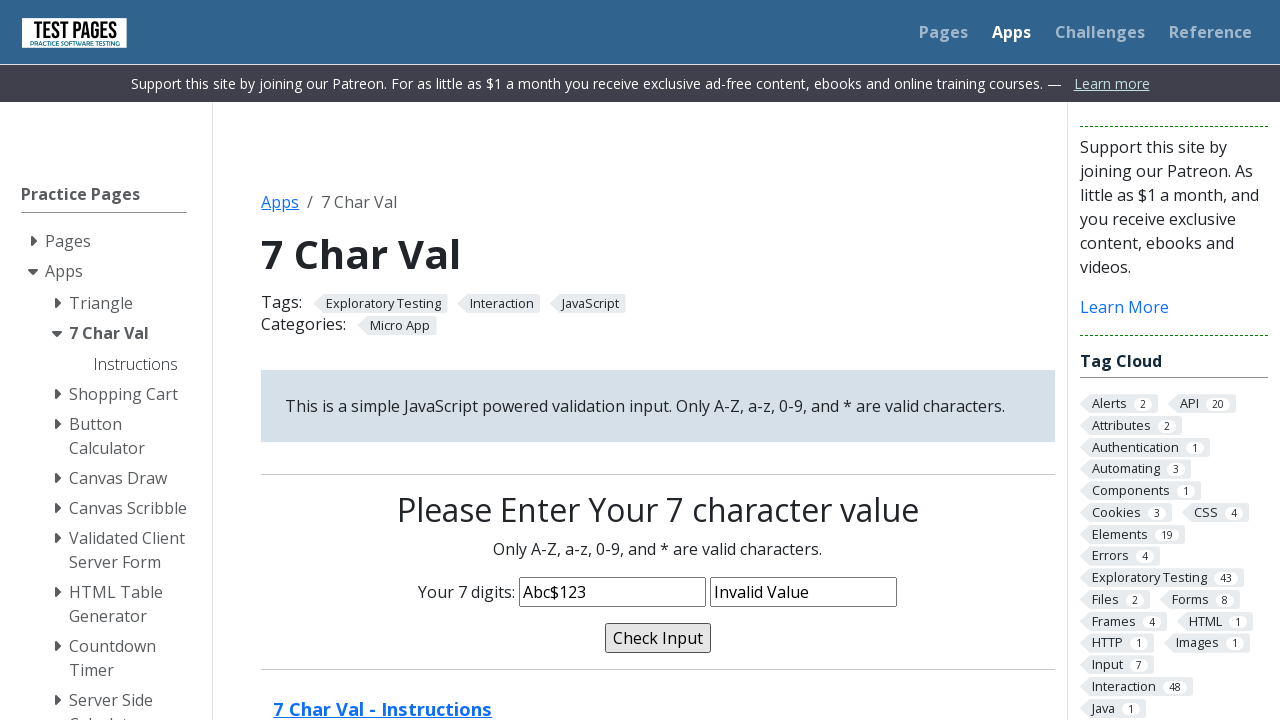